Tests form submission by clicking a dynamically calculated link, then filling out a form with first name, last name, city, and country fields, and submitting it.

Starting URL: http://suninjuly.github.io/find_link_text

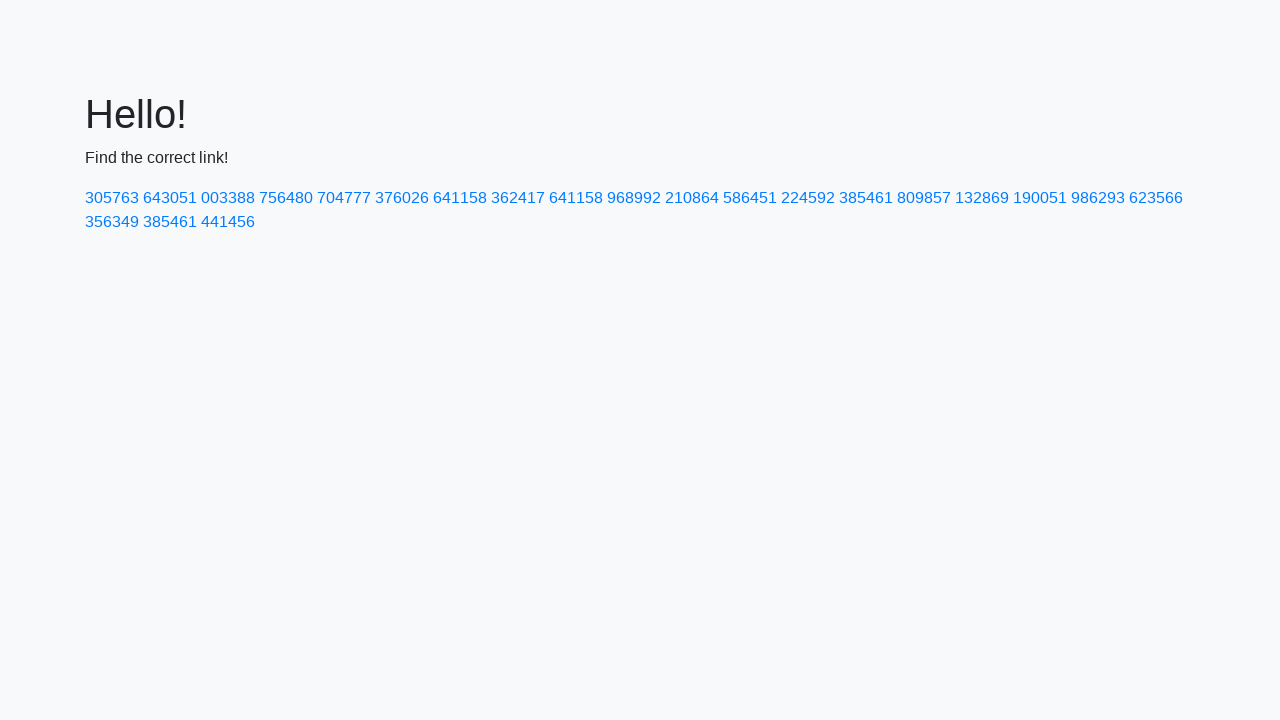

Clicked dynamically calculated link with text '224592' at (808, 198) on text=224592
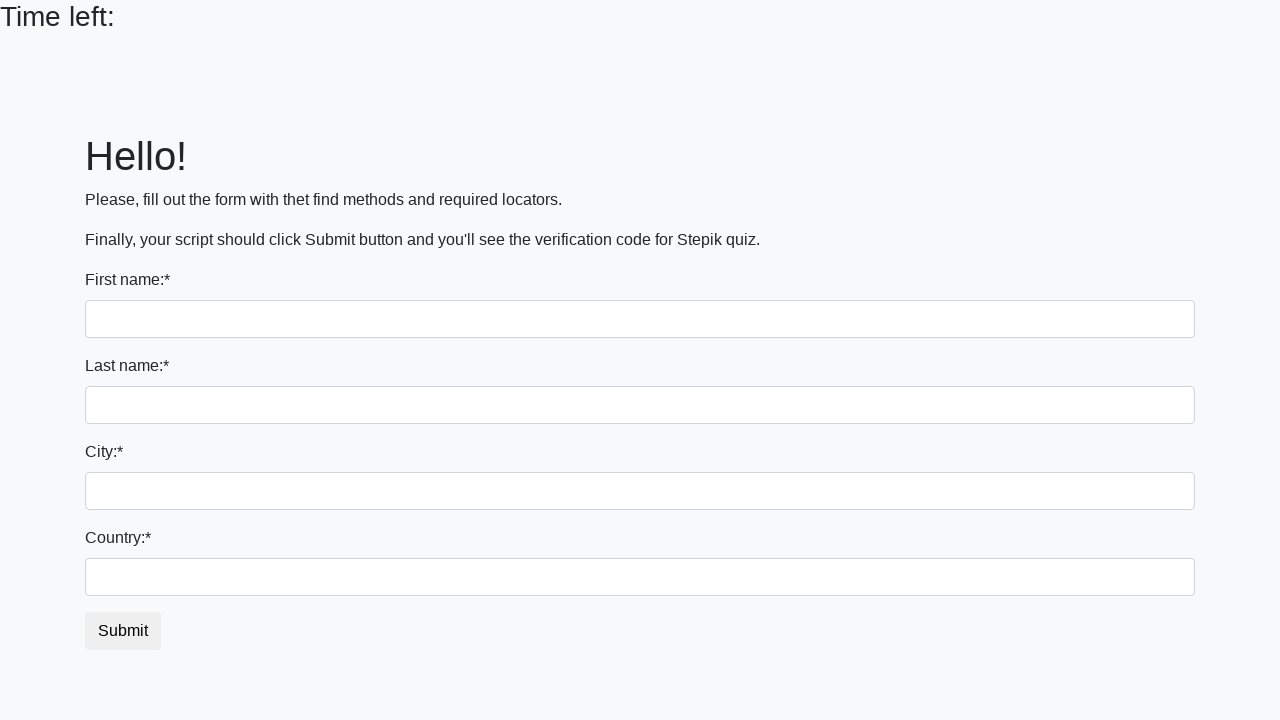

Filled first name field with 'Ivan' on input
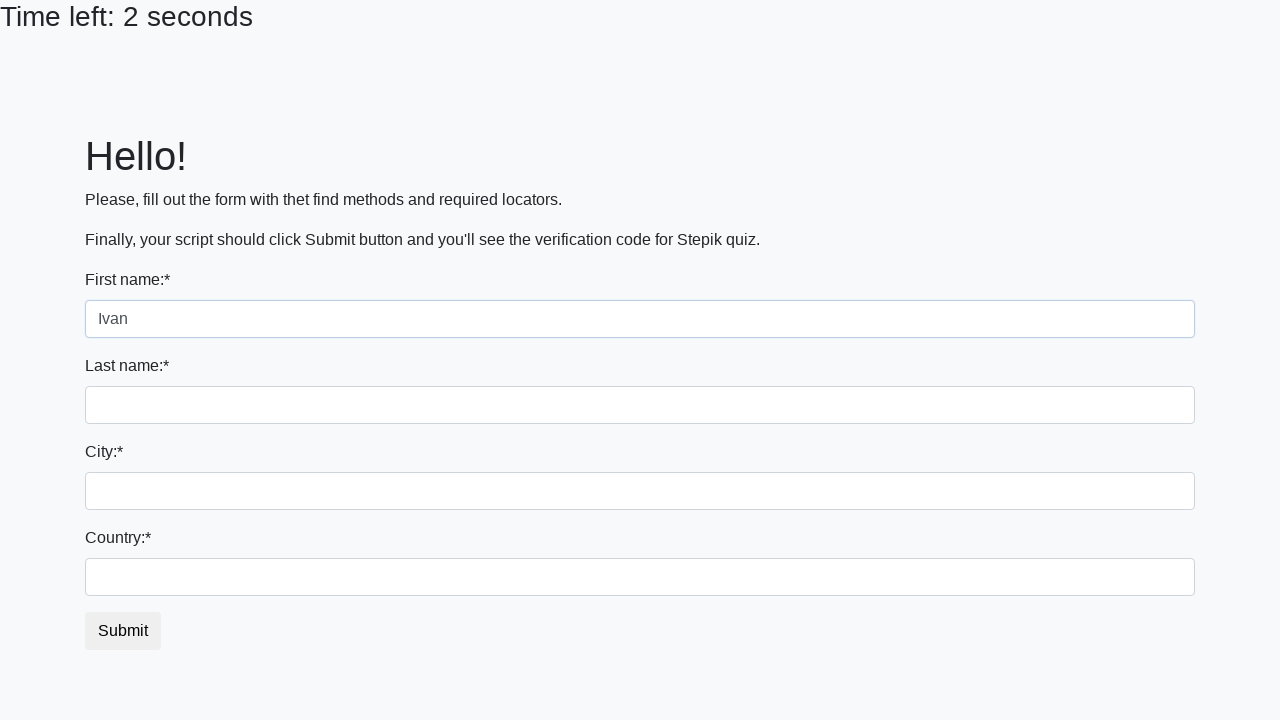

Filled last name field with 'Petrov' on input[name='last_name']
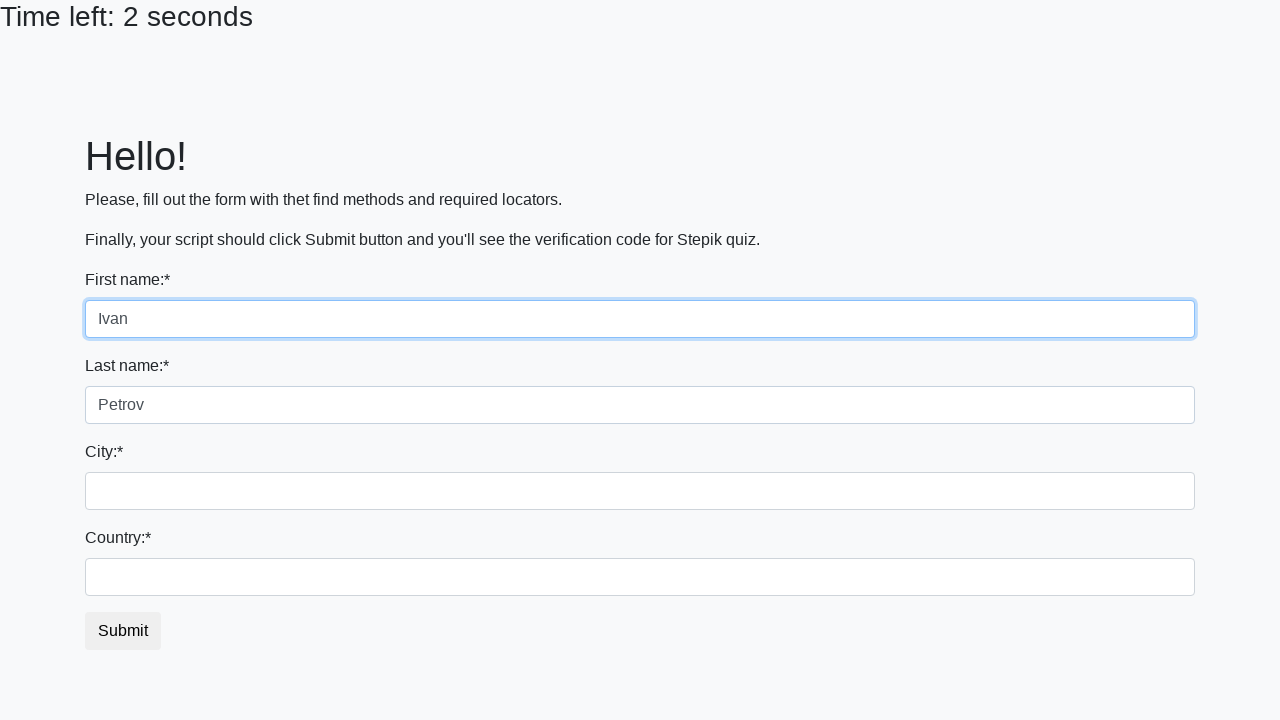

Filled city field with 'Smolensk' on .city
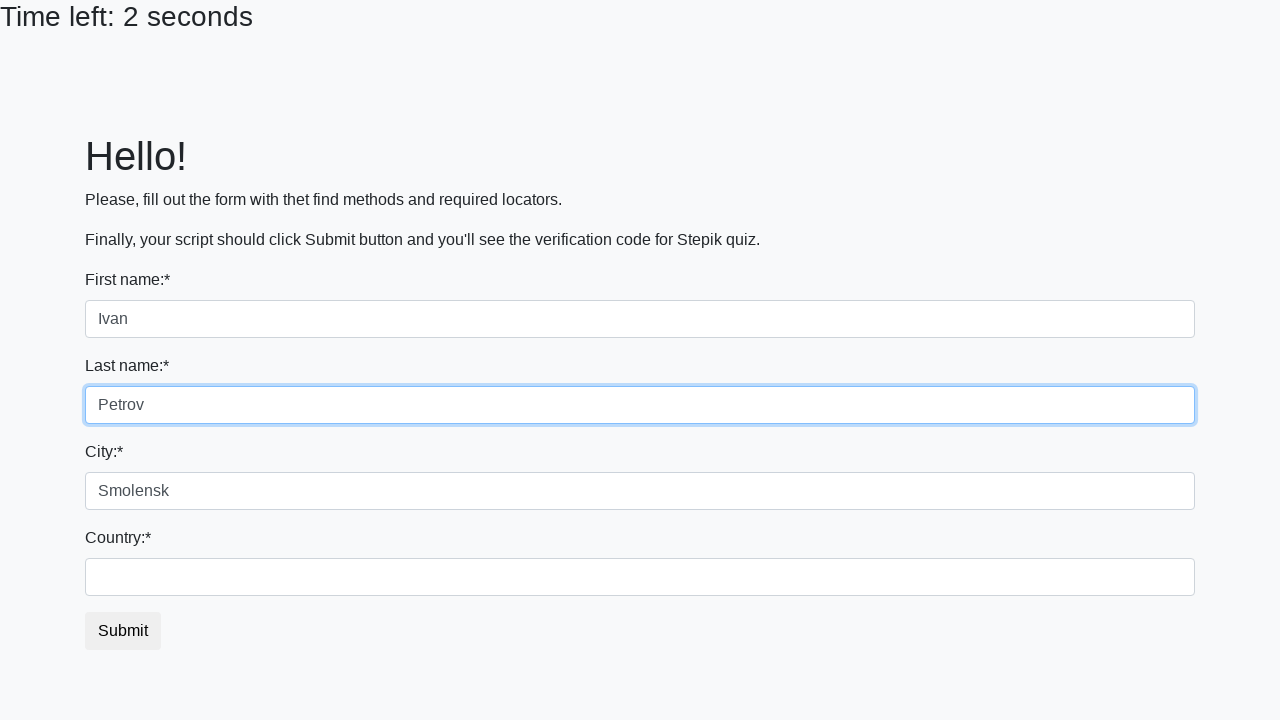

Filled country field with 'Russia' on #country
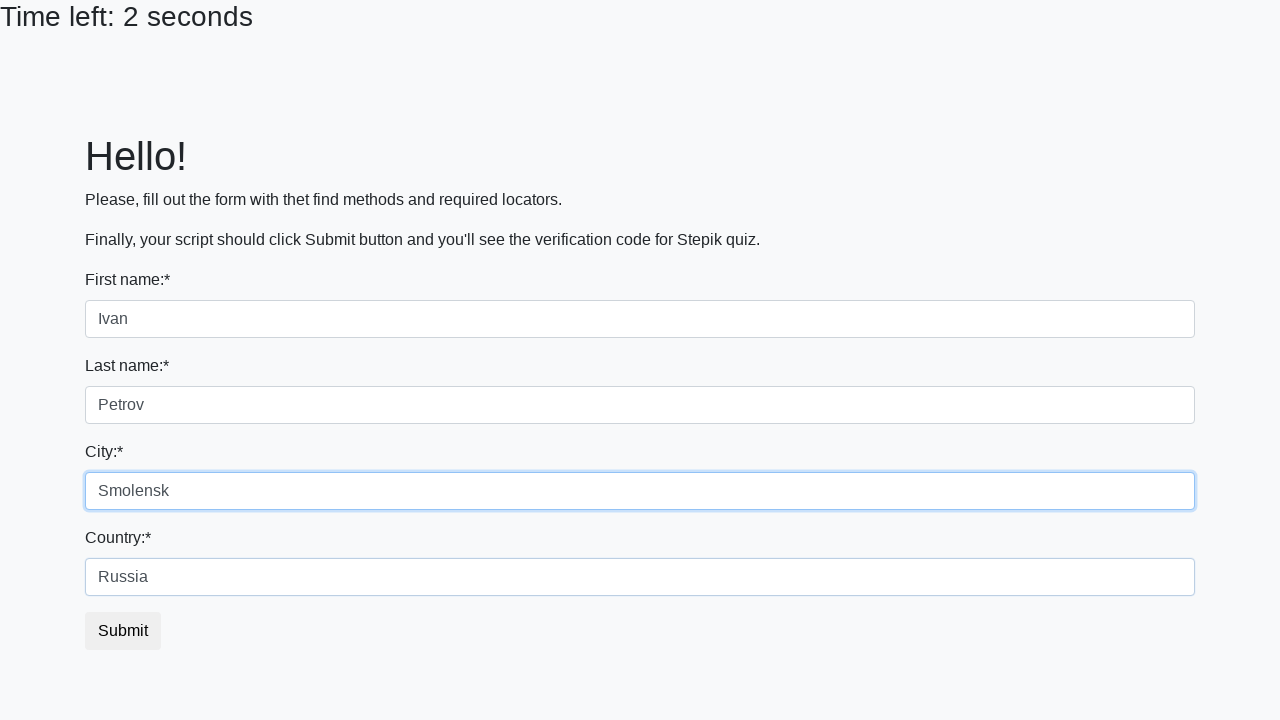

Clicked form submit button at (123, 631) on button.btn
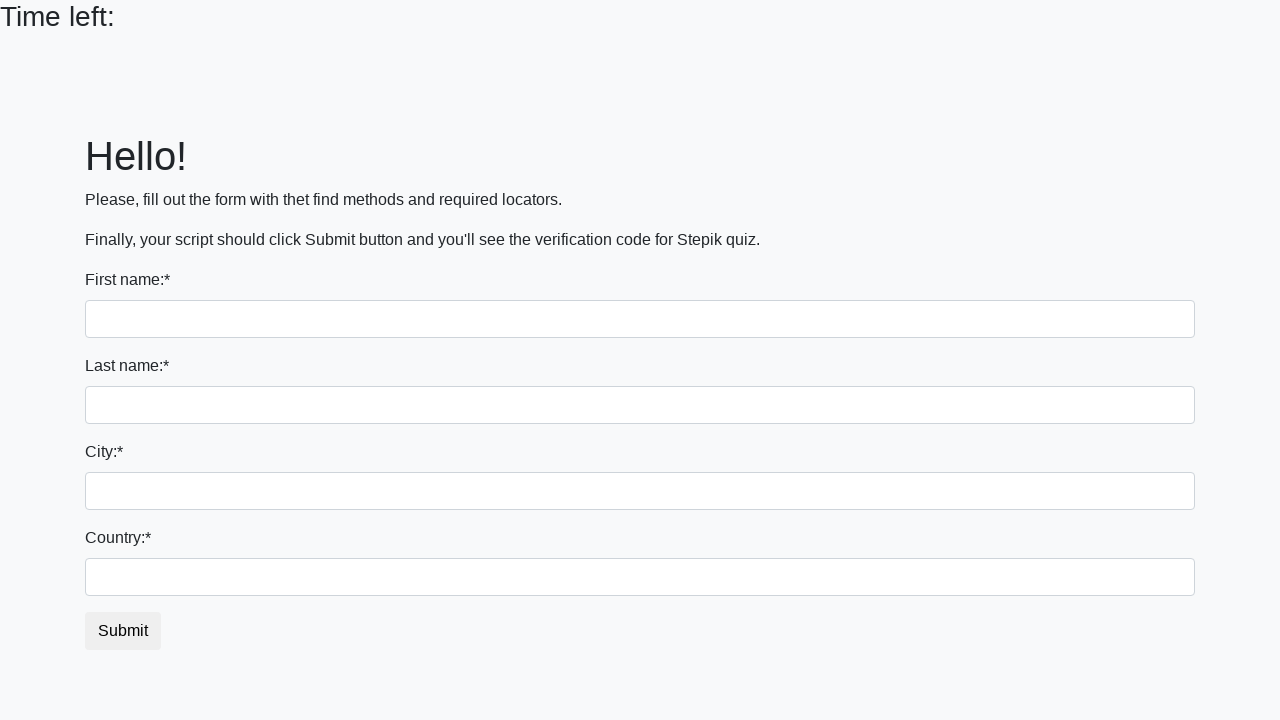

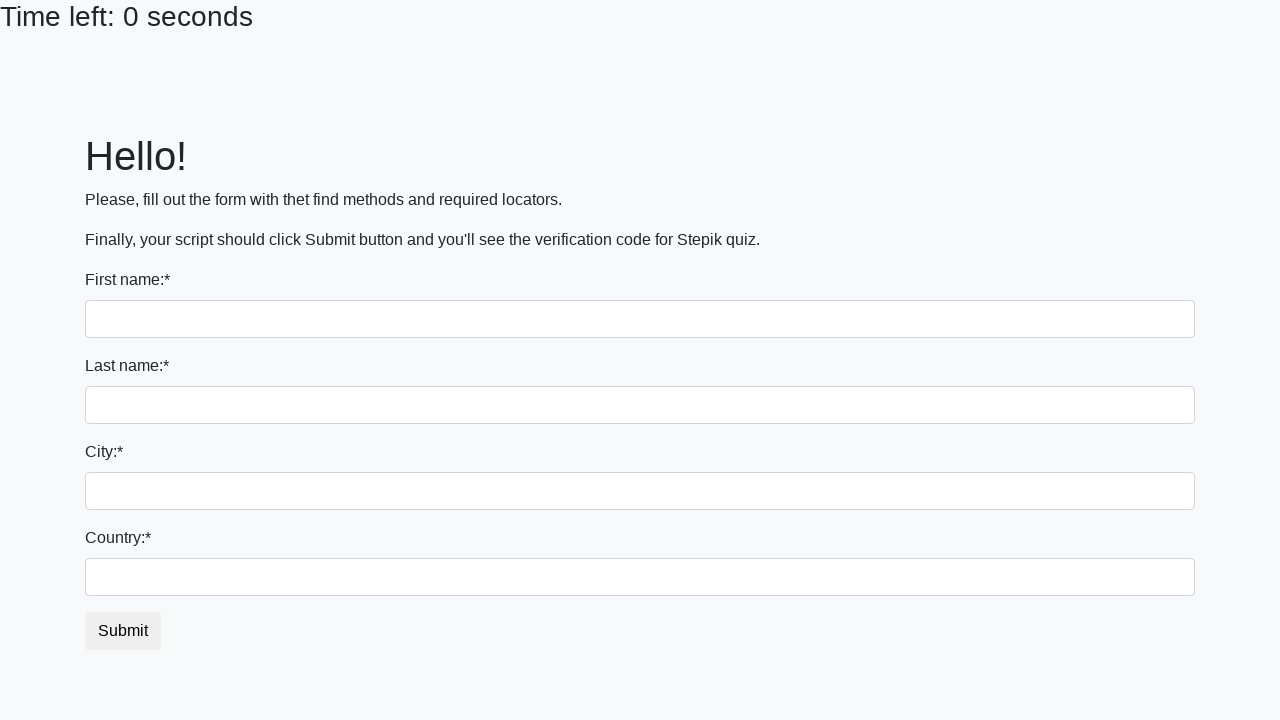